Tests table sorting by clicking the Due column header twice to sort in descending order

Starting URL: http://the-internet.herokuapp.com/tables

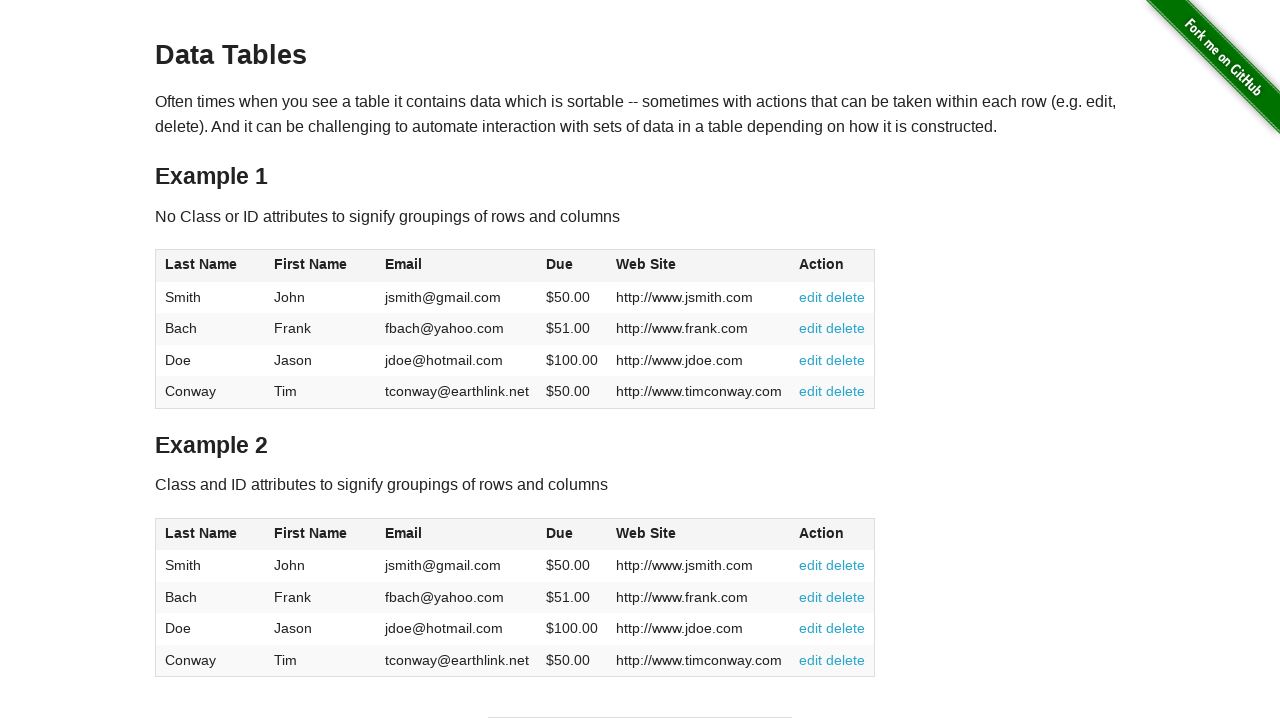

Clicked Due column header first time to sort ascending at (572, 266) on #table1 thead tr th:nth-of-type(4)
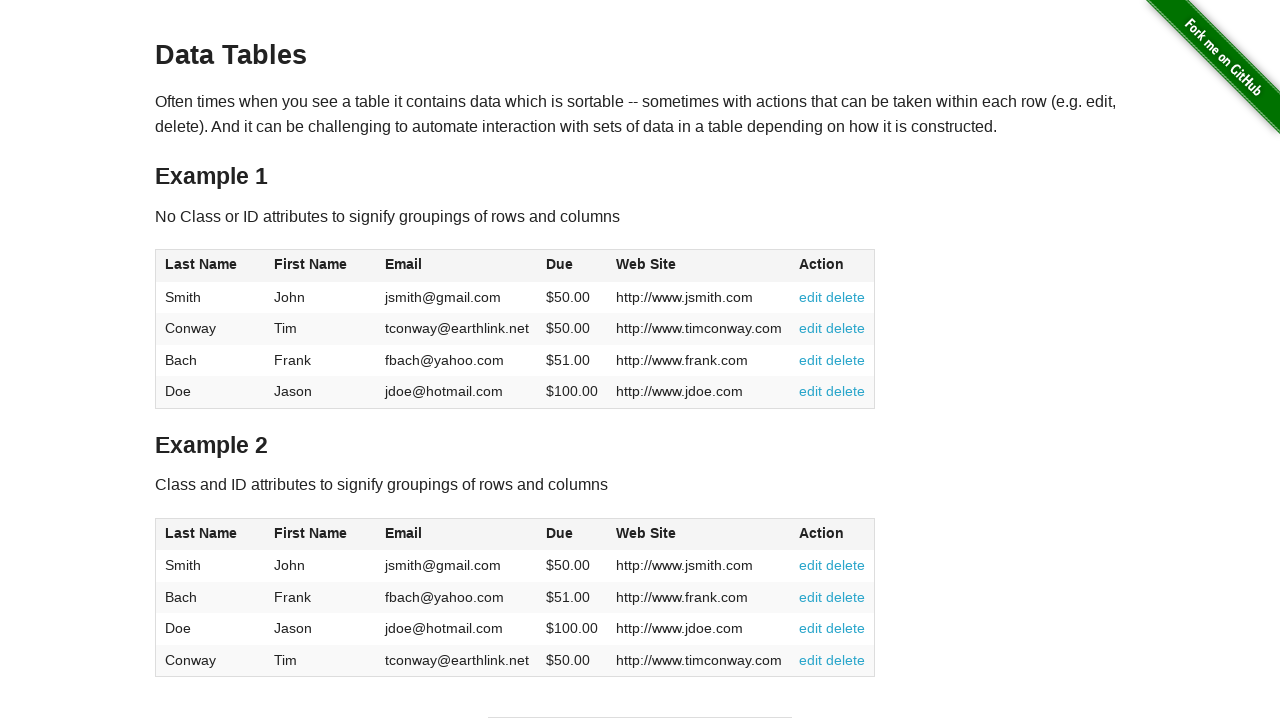

Clicked Due column header second time to sort descending at (572, 266) on #table1 thead tr th:nth-of-type(4)
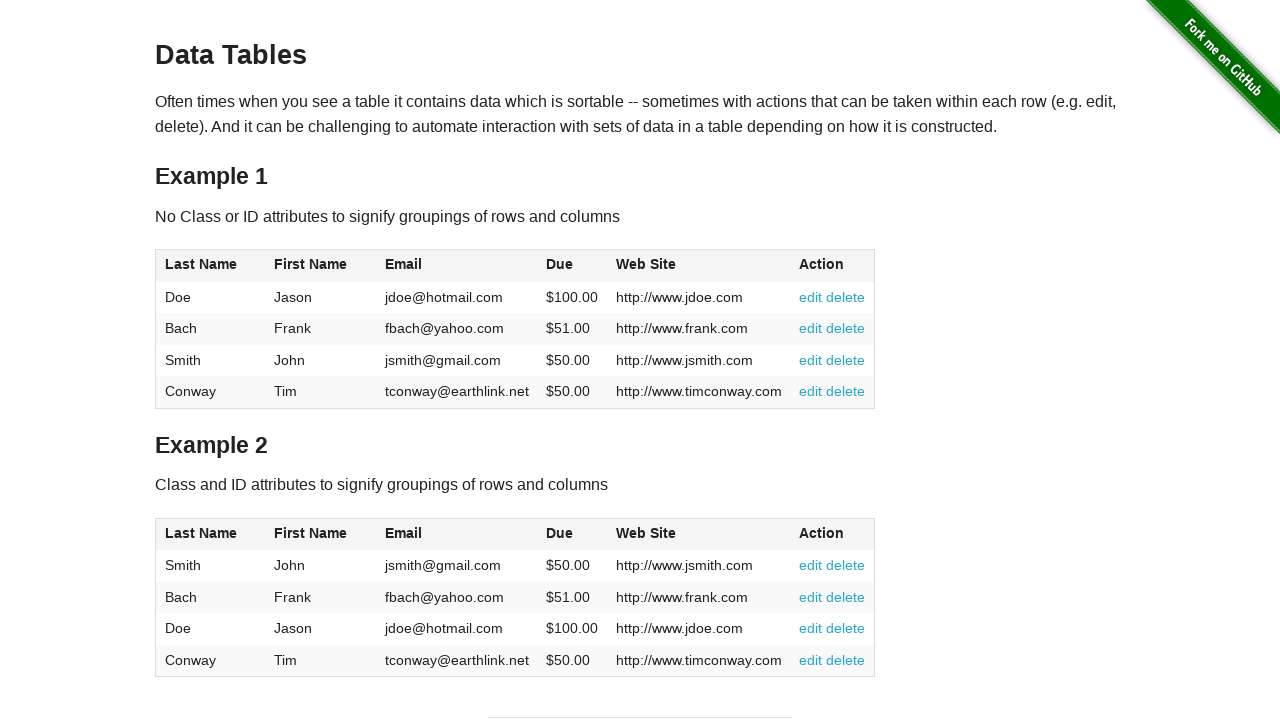

Due column values loaded and visible
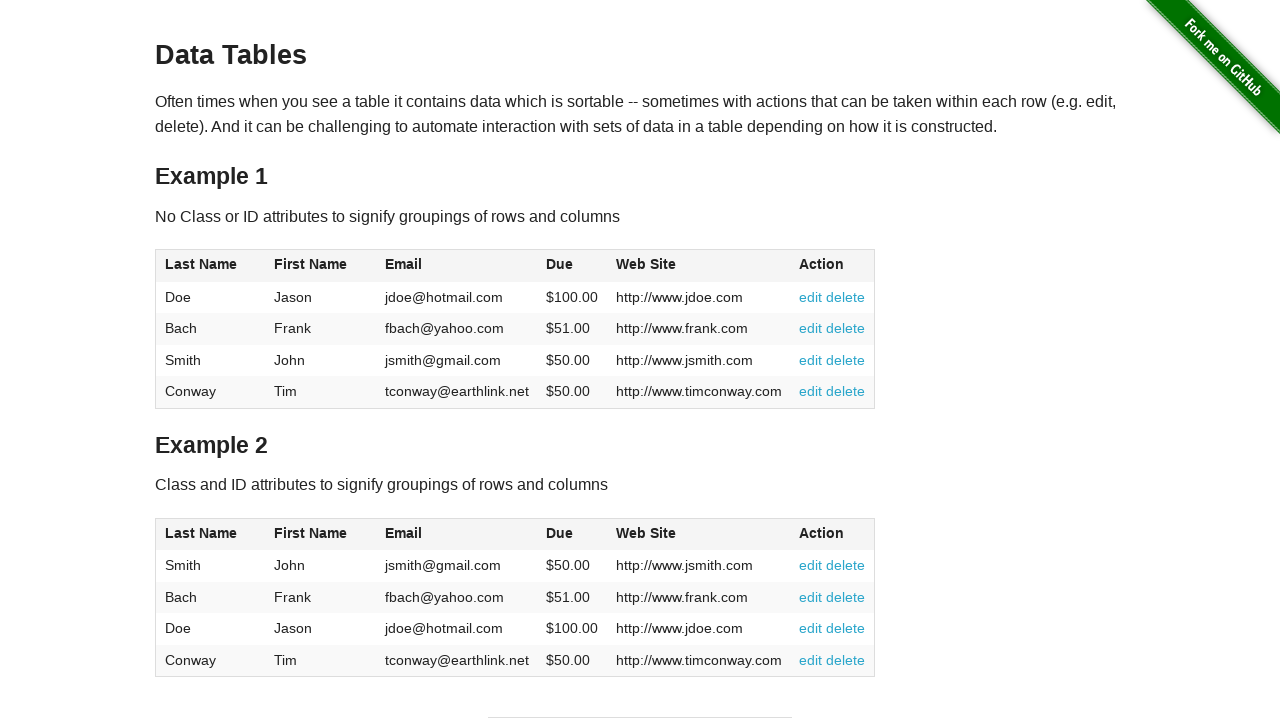

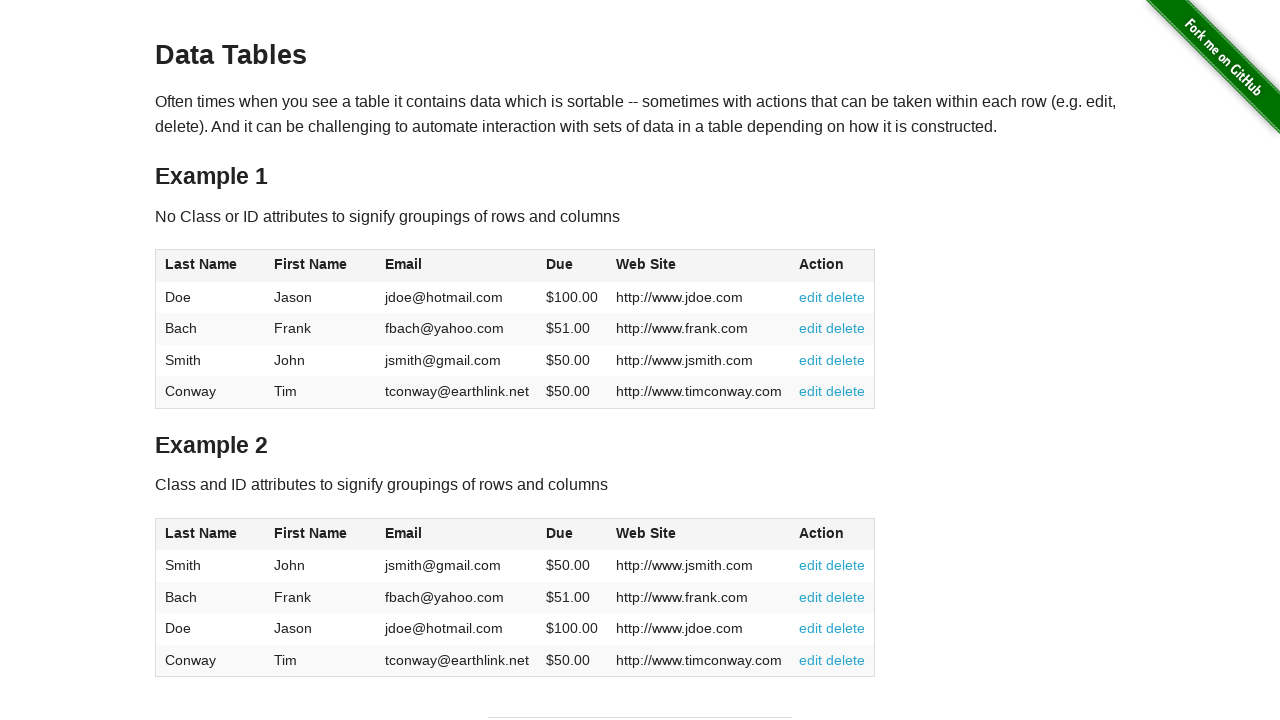